Tests form validation on a contact/registration form by entering invalid and valid data in name and email fields, verifying that validation messages appear correctly when input doesn't meet requirements.

Starting URL: https://sia0.github.io/Apni-Dukaan/

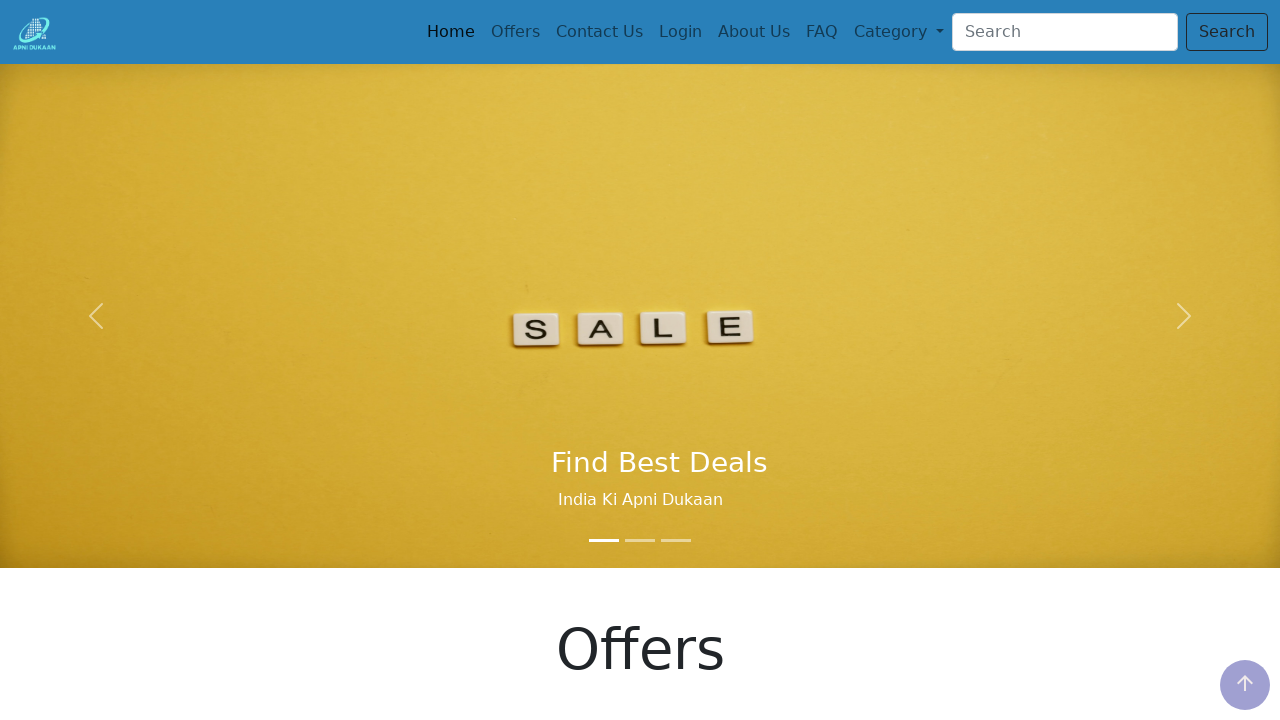

Clicked on navigation item (Contact/Registration form) at (599, 32) on .nav-item:nth-child(3) > .nav-link
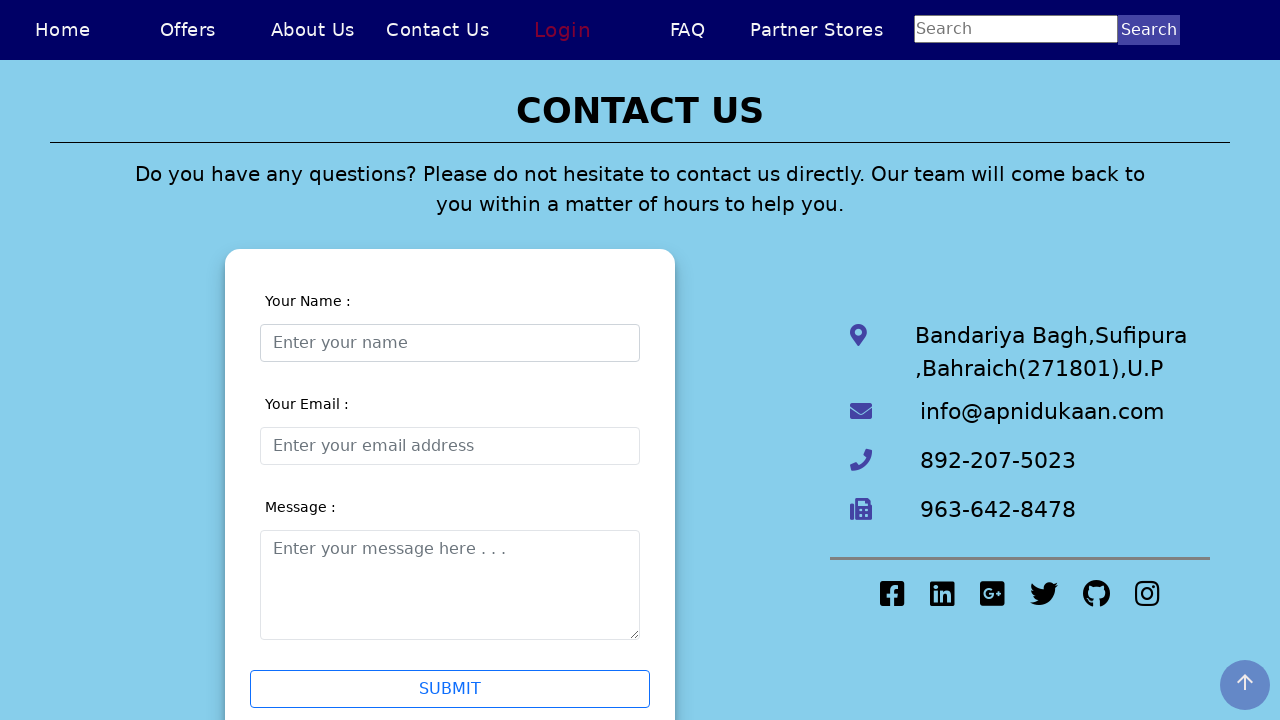

Clicked on name input field at (450, 342) on #validationCustom01
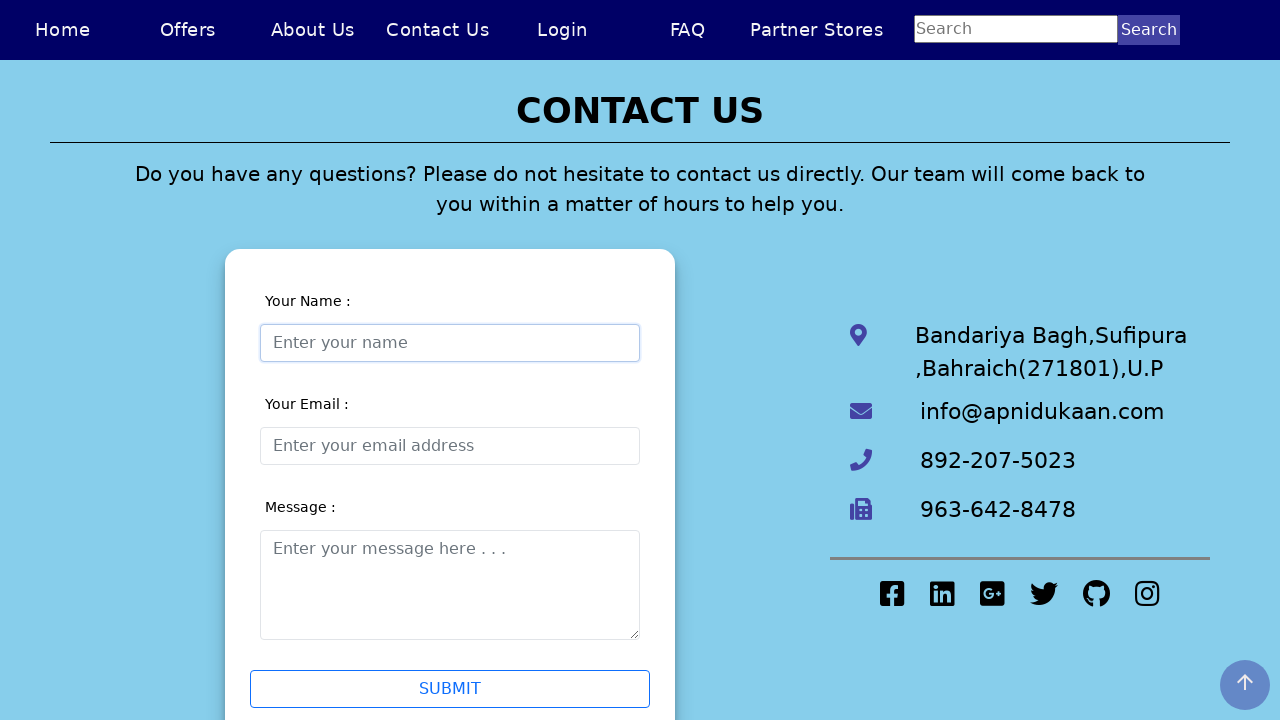

Entered invalid name containing number: 'Sia Chong Perng5' on #validationCustom01
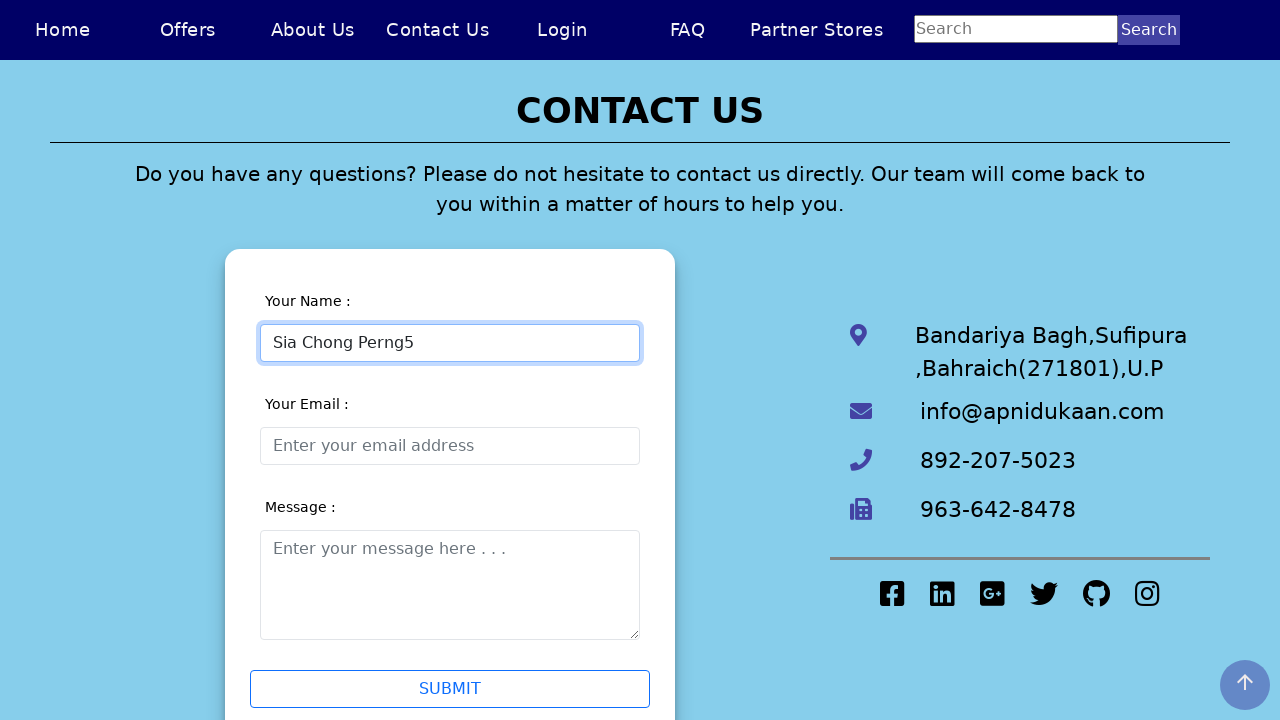

Clicked on email field to trigger name validation at (450, 446) on #validationCustom02
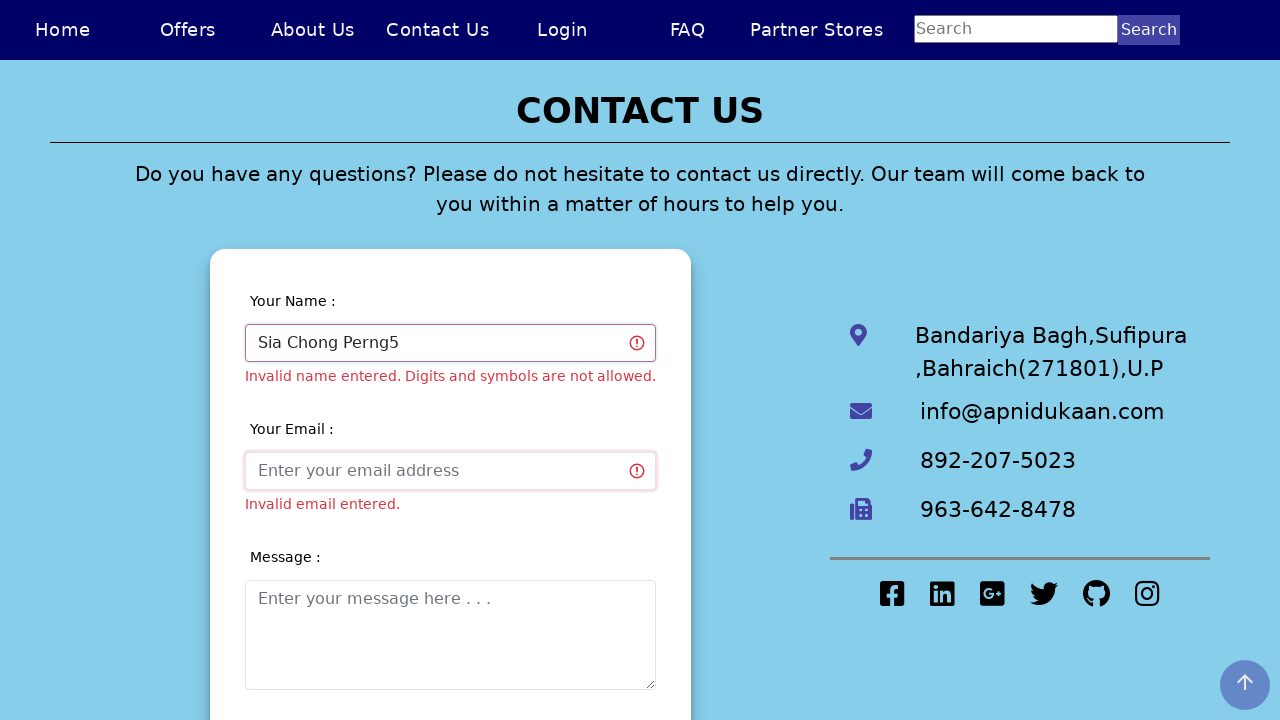

Clicked elsewhere to blur and trigger validation message at (450, 466) on .input-container:nth-child(2)
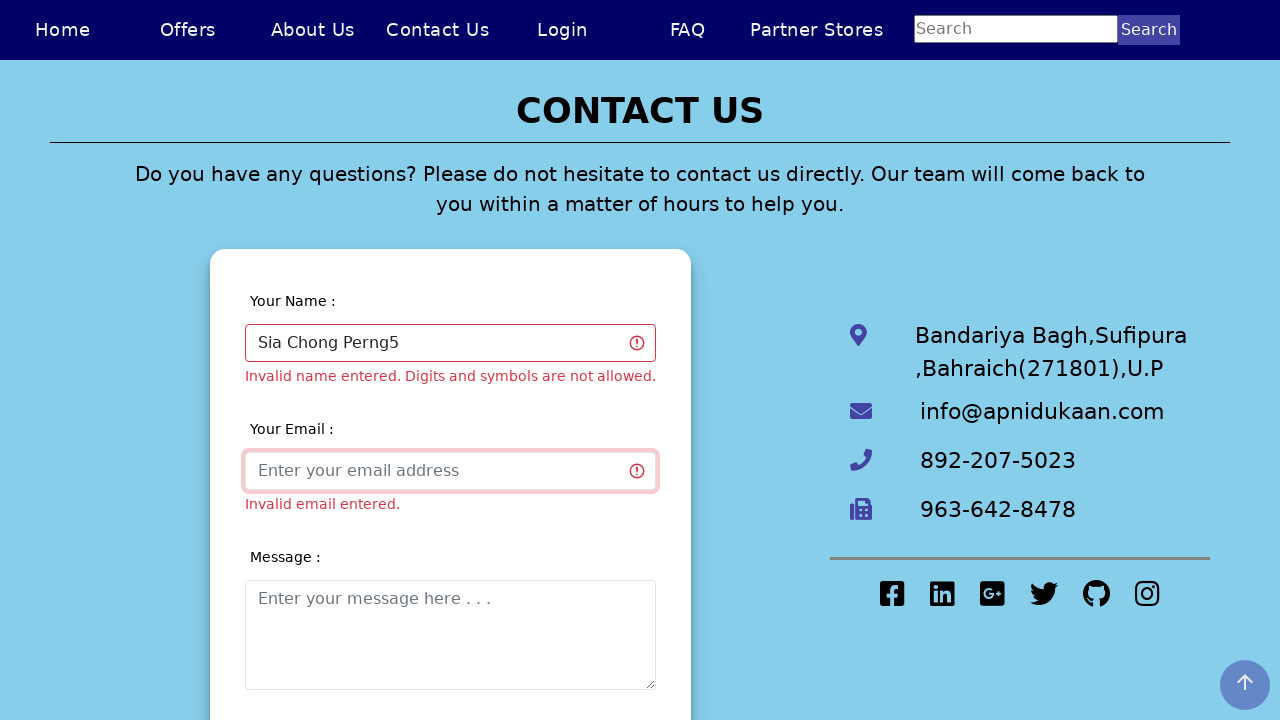

Invalid name message appeared
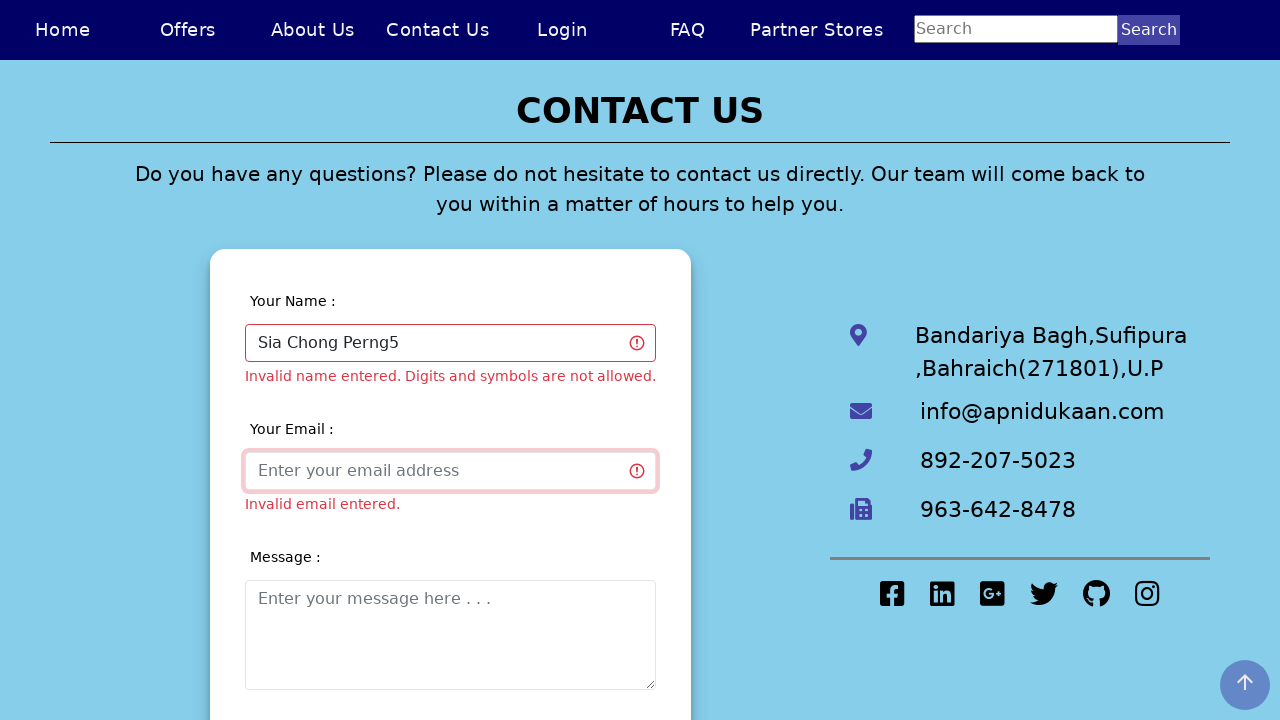

Clicked on name input field to clear it at (450, 342) on #validationCustom01
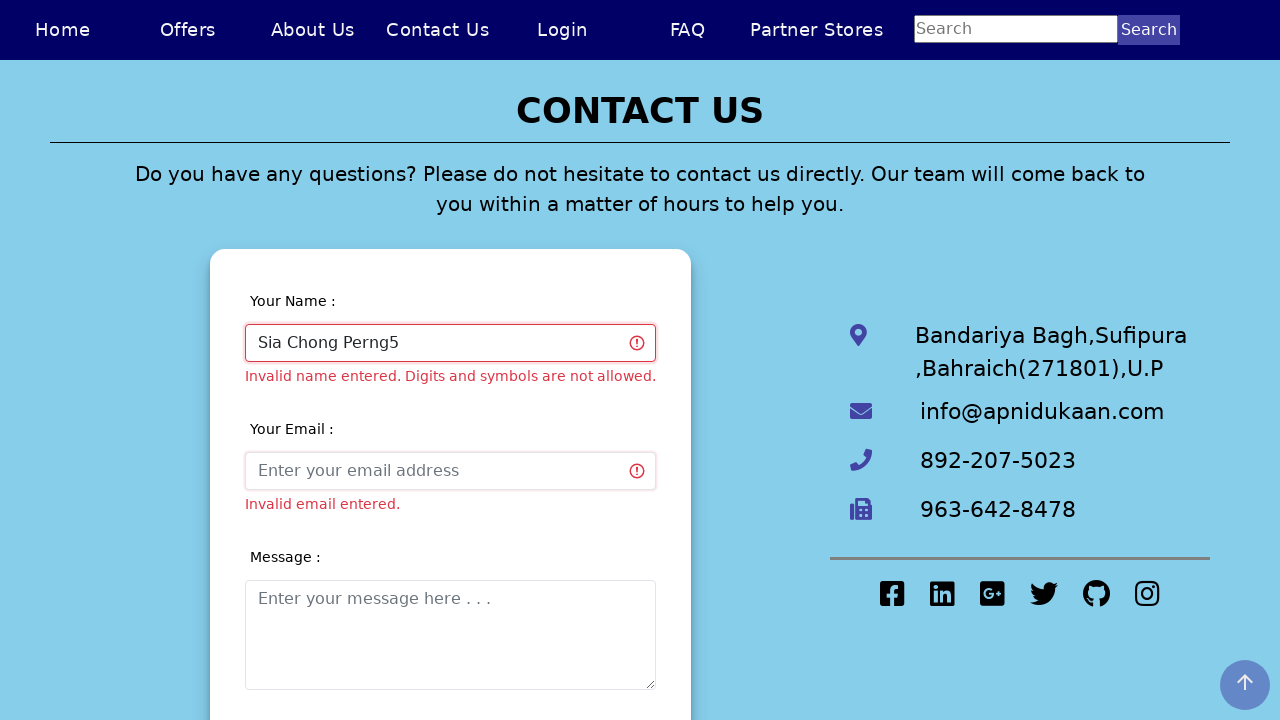

Cleared the name field on #validationCustom01
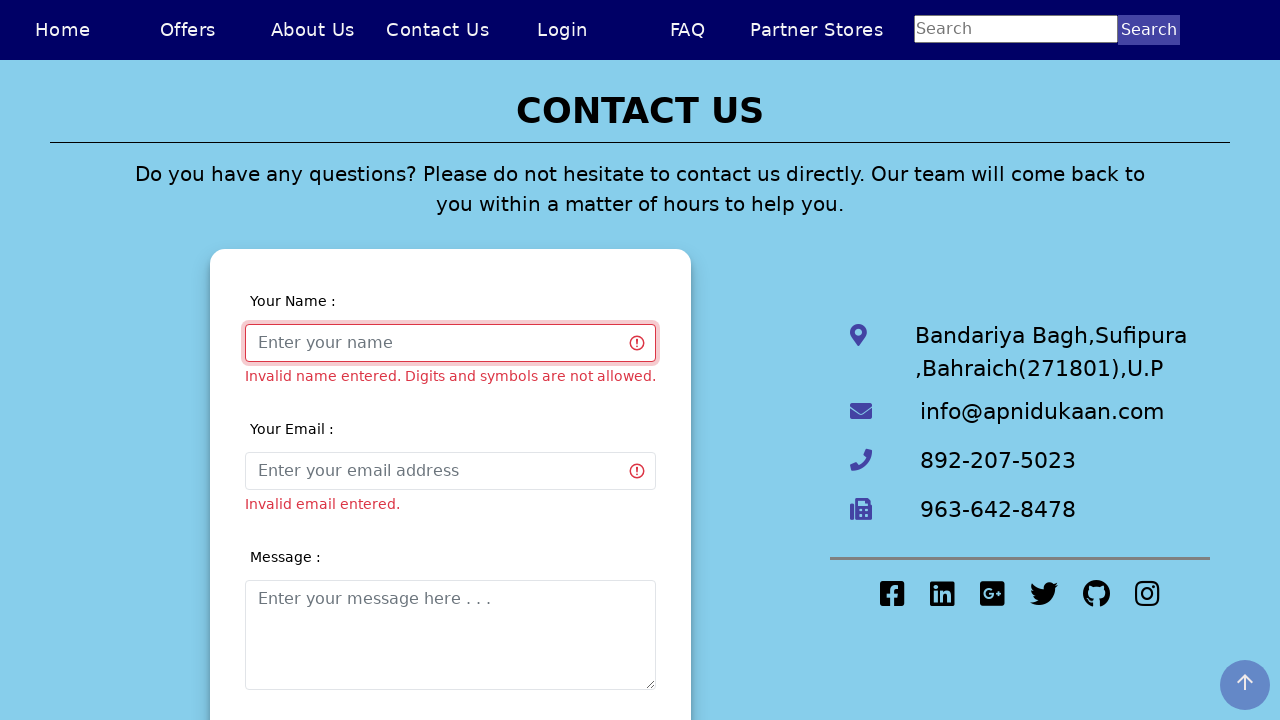

Entered valid name: 'Sia Chong Perng' on #validationCustom01
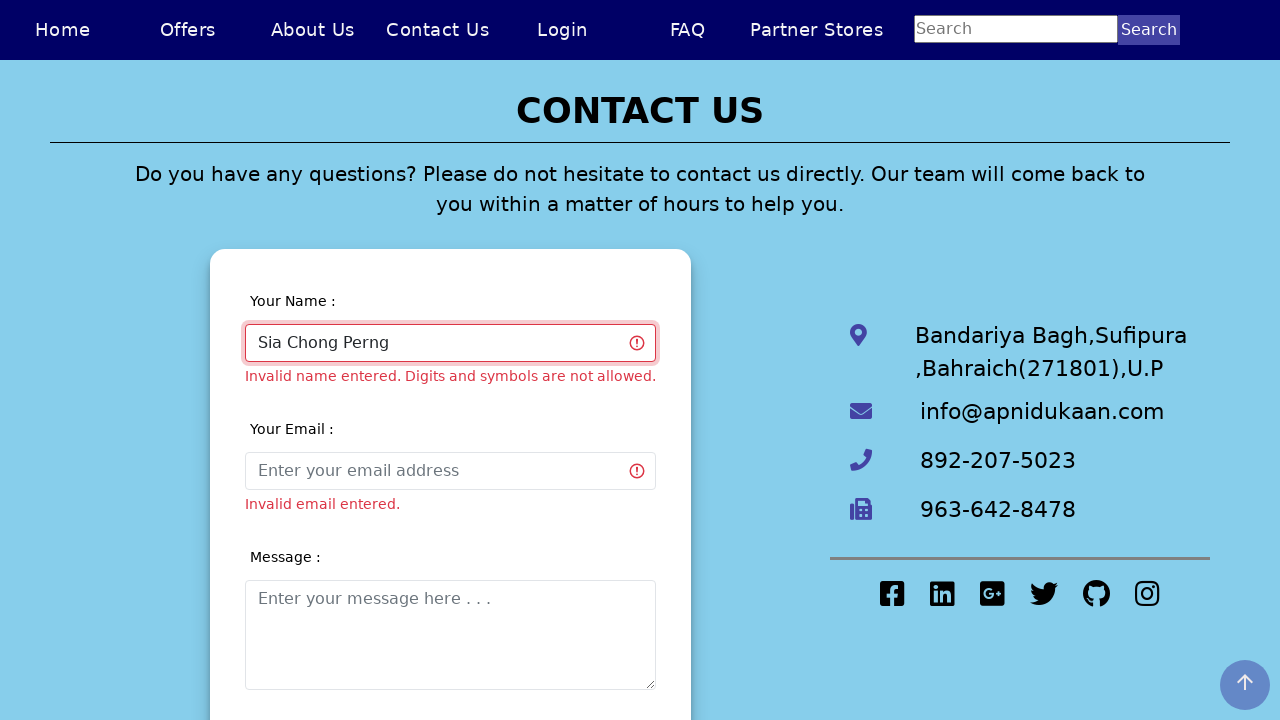

Clicked on email field at (450, 470) on #validationCustom02
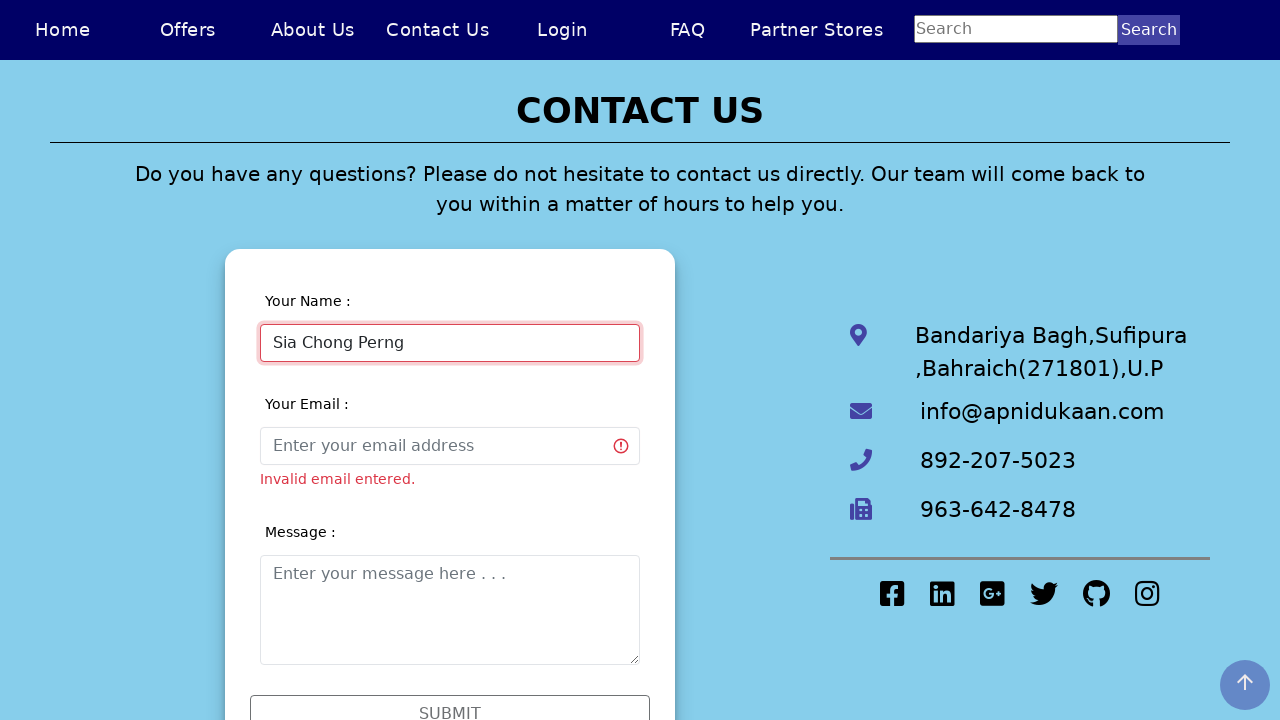

Clicked elsewhere to trigger email validation at (450, 440) on .input-container:nth-child(2)
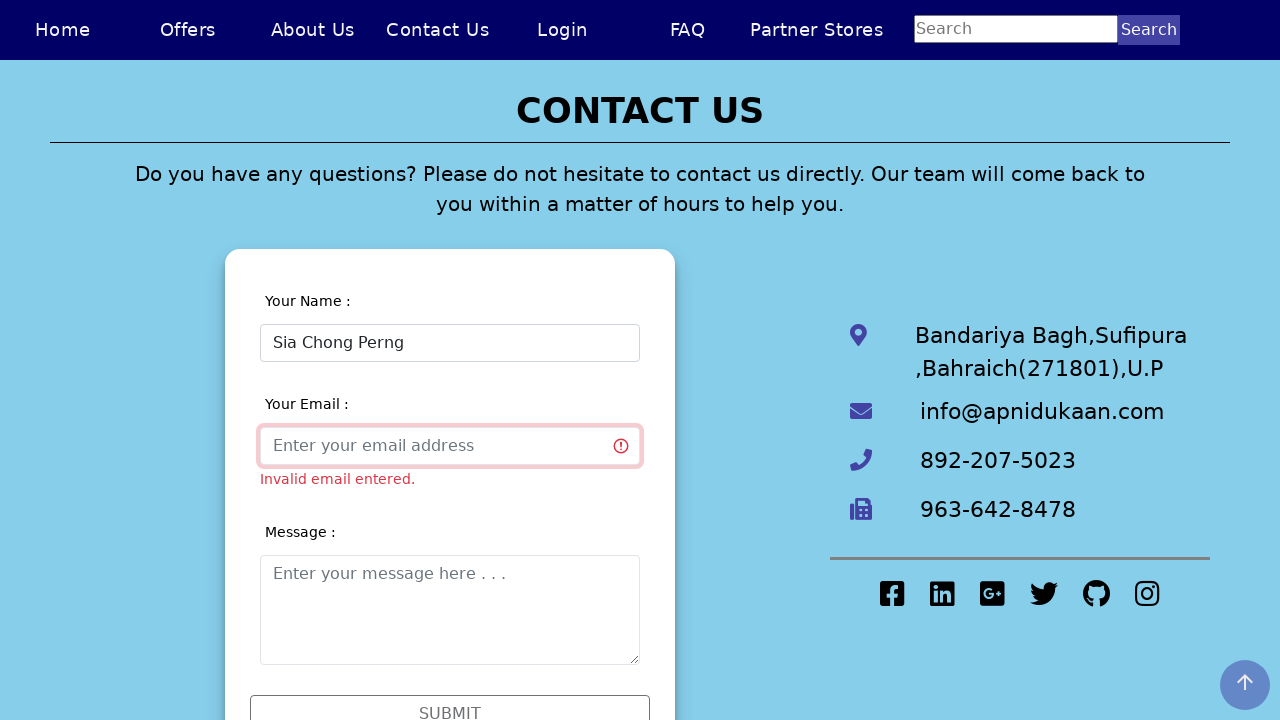

Clicked on email field at (450, 446) on #validationCustom02
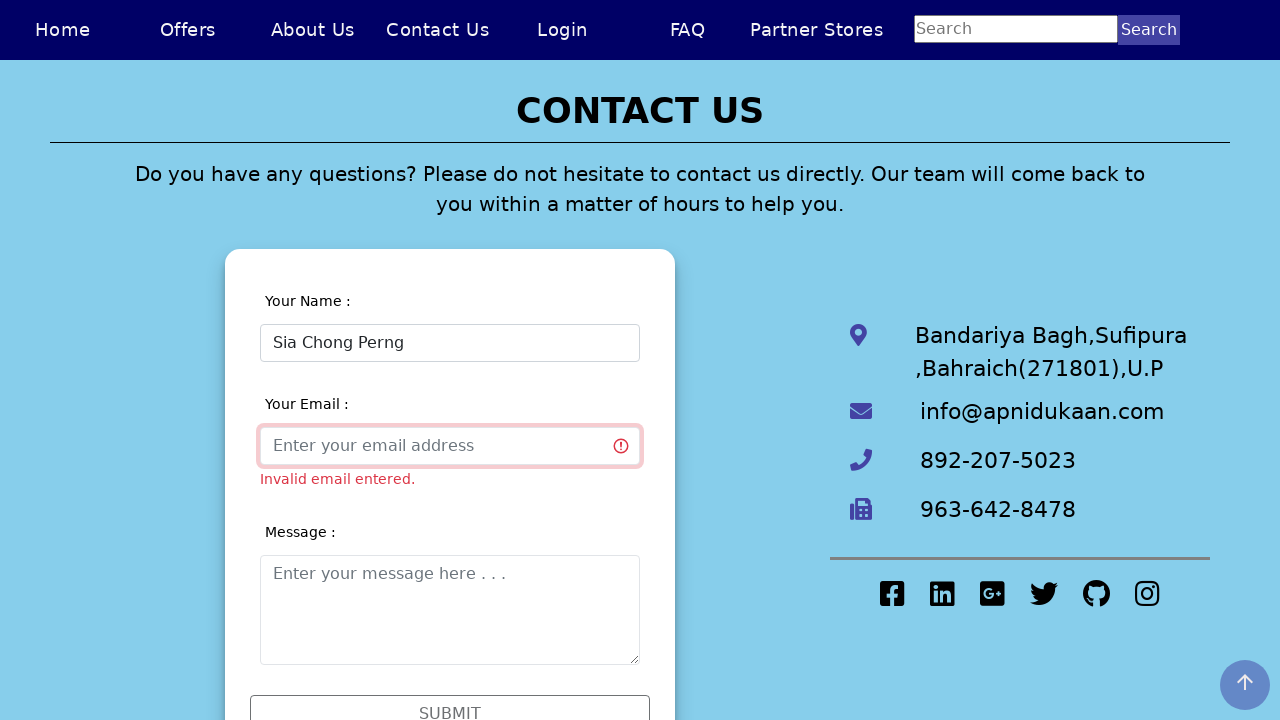

Entered invalid partial email without domain: 'chongperngsia' on #validationCustom02
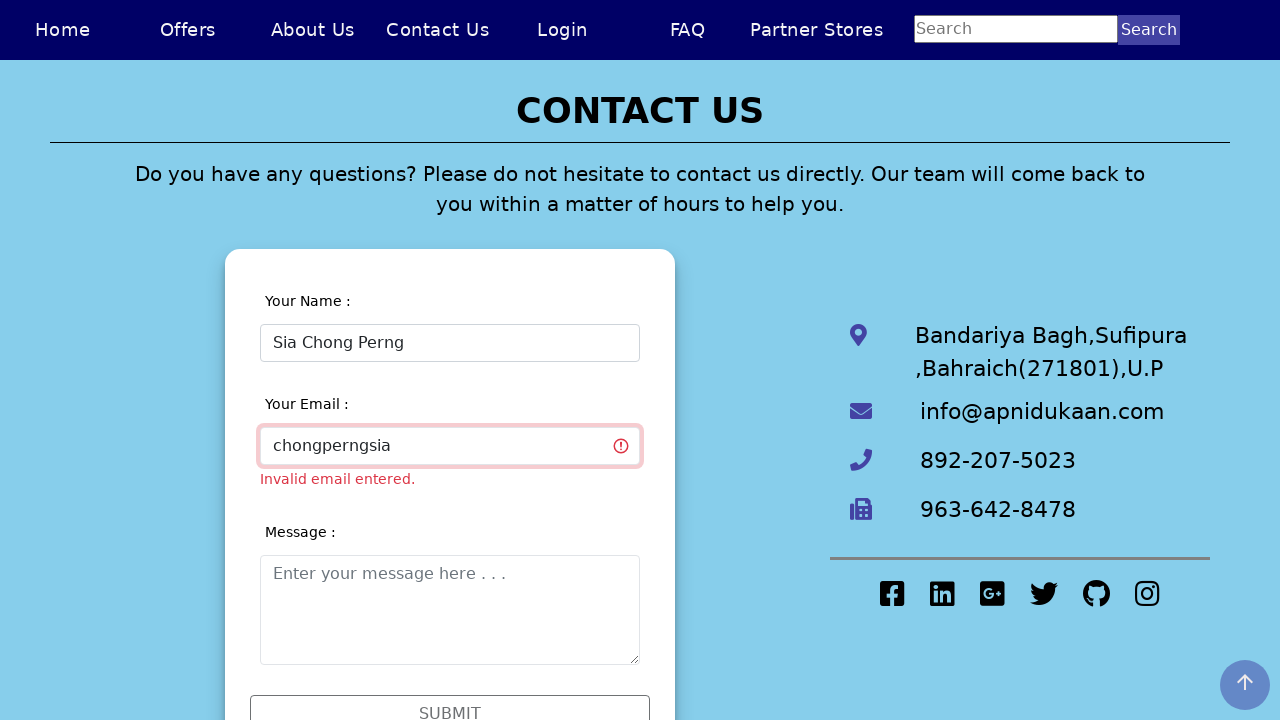

Clicked elsewhere to trigger validation for incomplete email at (450, 440) on .input-container:nth-child(2)
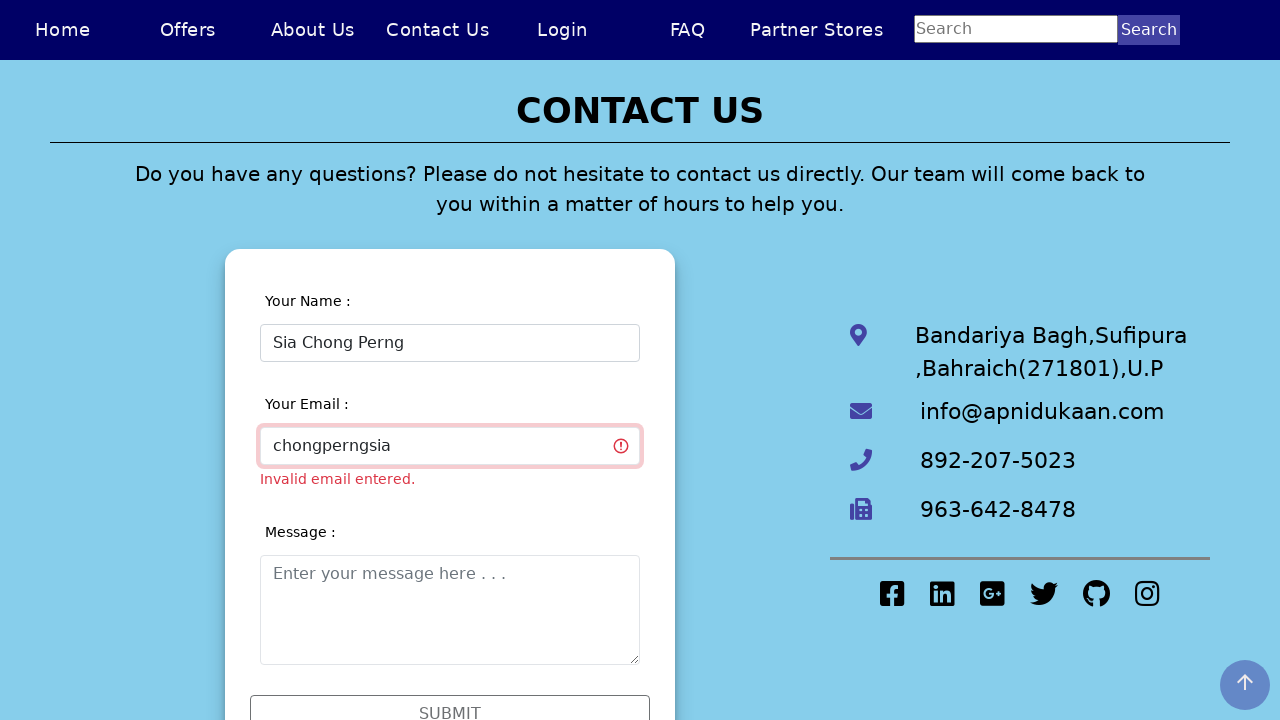

Clicked on email field at (450, 446) on #validationCustom02
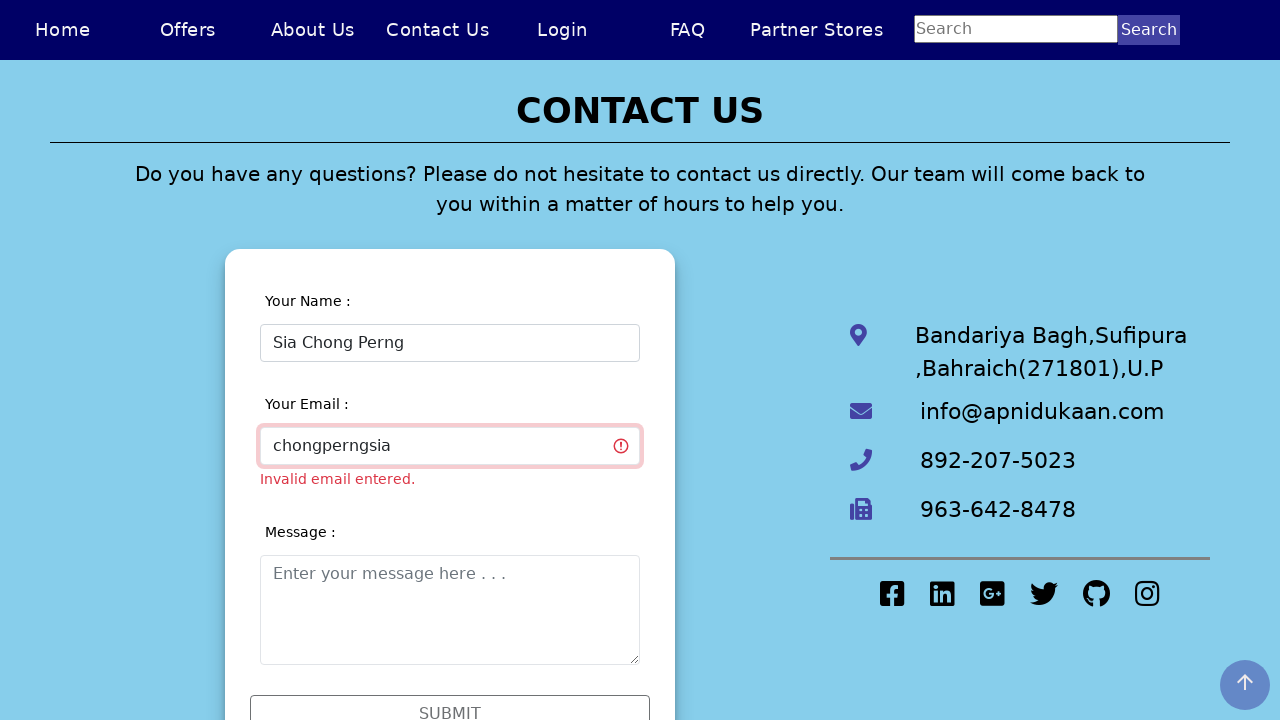

Cleared the email field on #validationCustom02
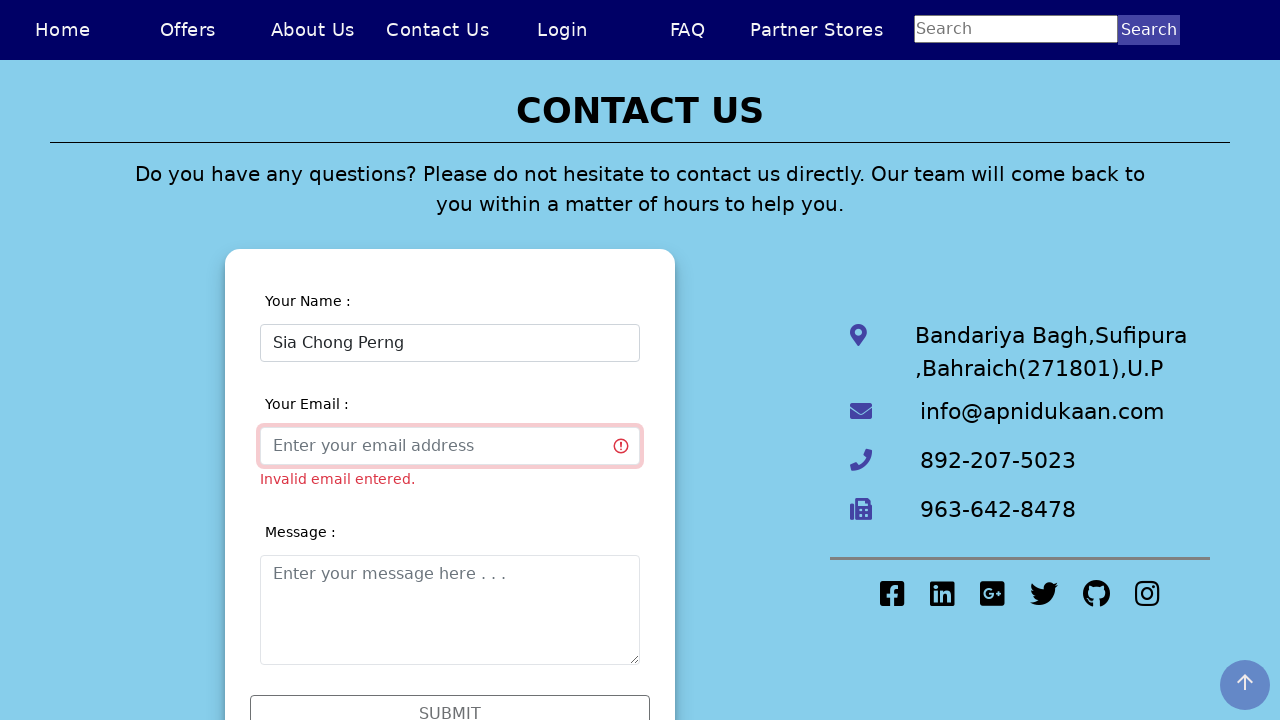

Entered invalid email with incomplete domain: 'chongperngsia@hotmail' on #validationCustom02
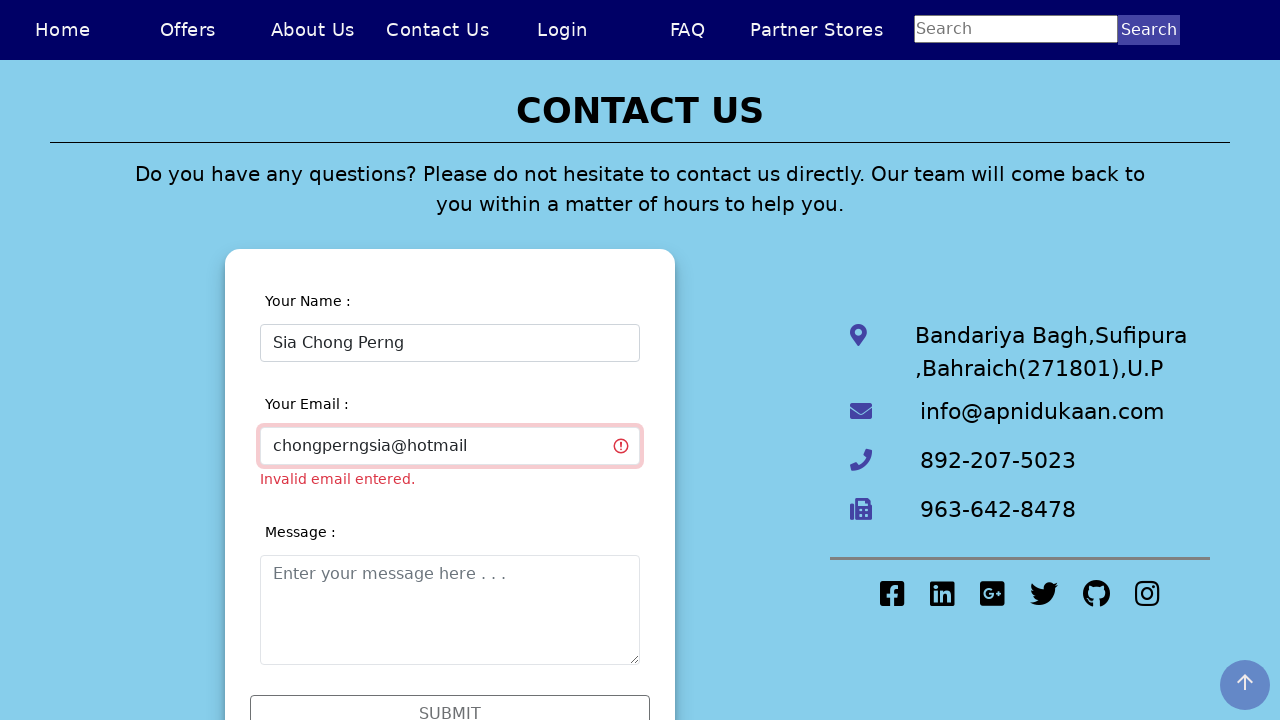

Clicked elsewhere to trigger validation for email with incomplete domain at (450, 440) on .input-container:nth-child(2)
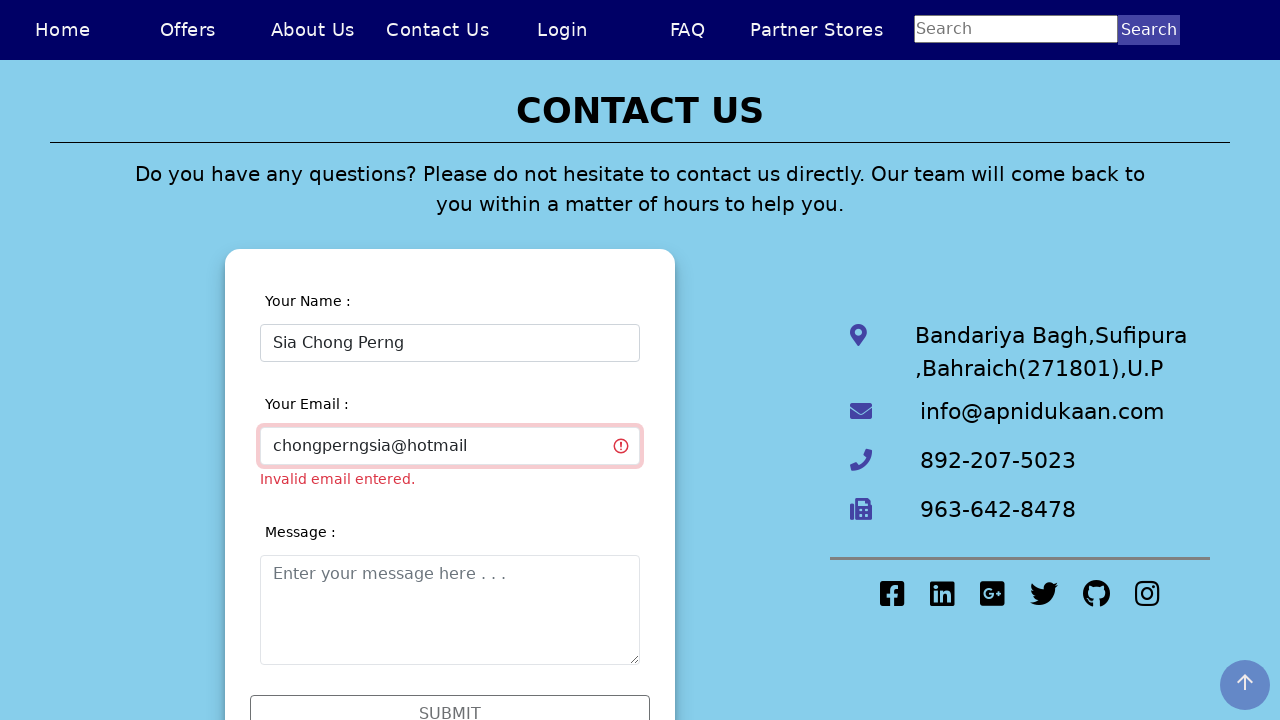

Clicked on email field at (450, 446) on #validationCustom02
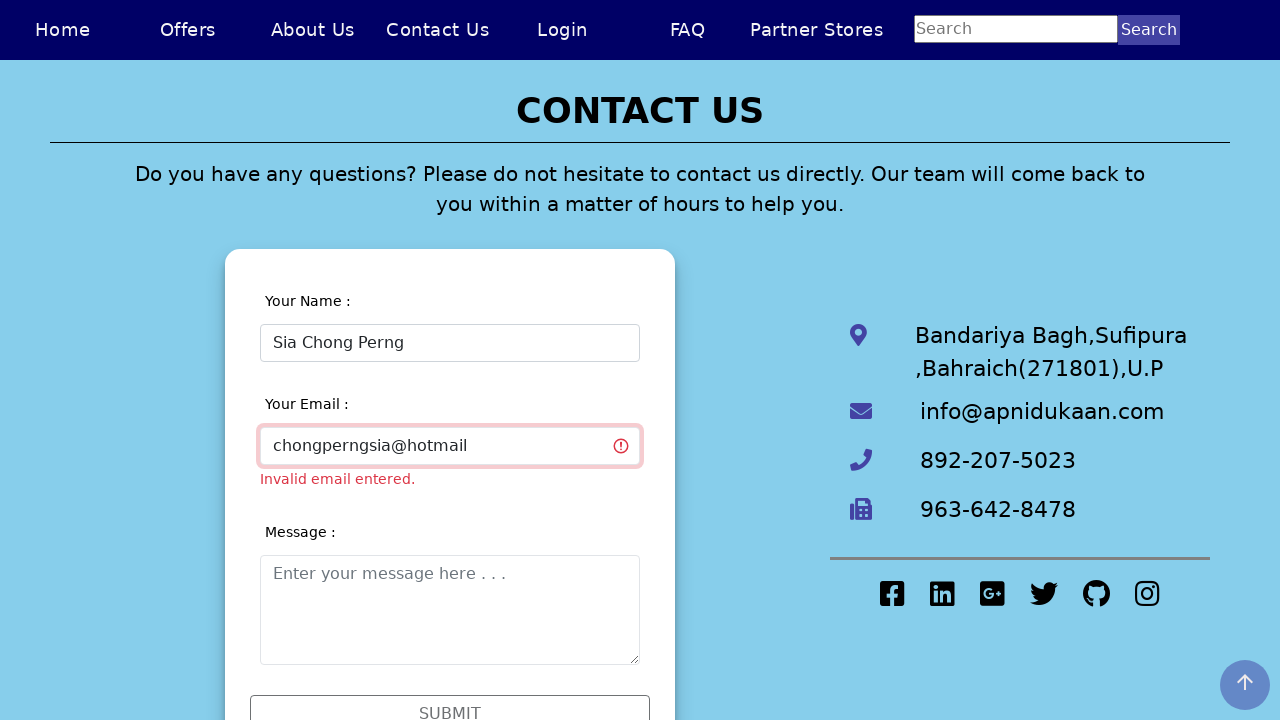

Cleared the email field on #validationCustom02
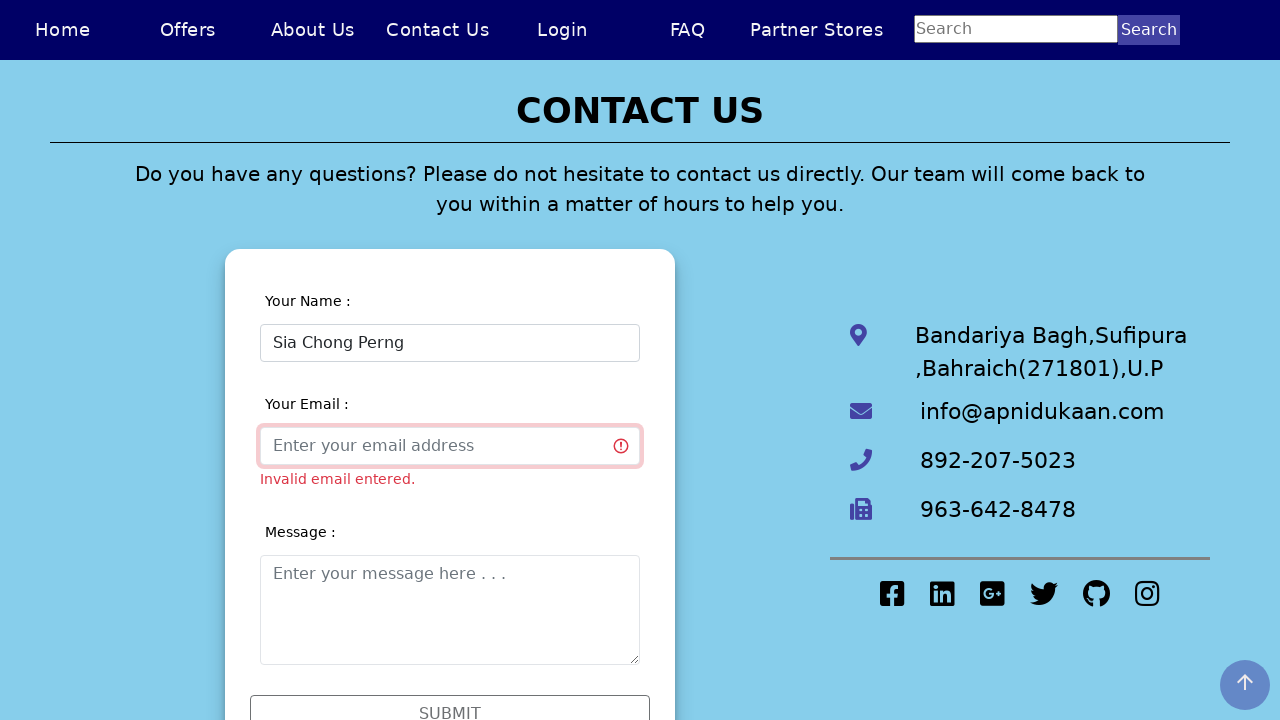

Entered valid complete email: 'chongperngsia@hotmail.com' on #validationCustom02
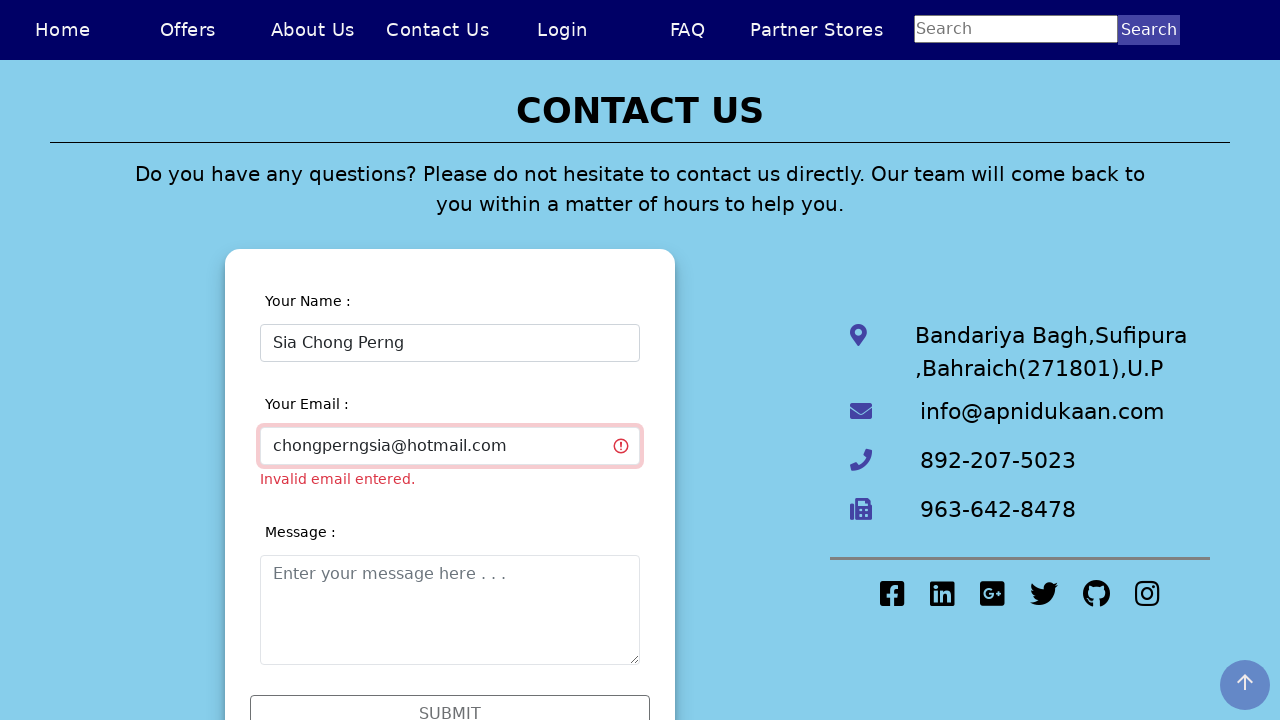

Clicked on next field (address/other field) to complete form validation test at (450, 610) on #validationCustom03
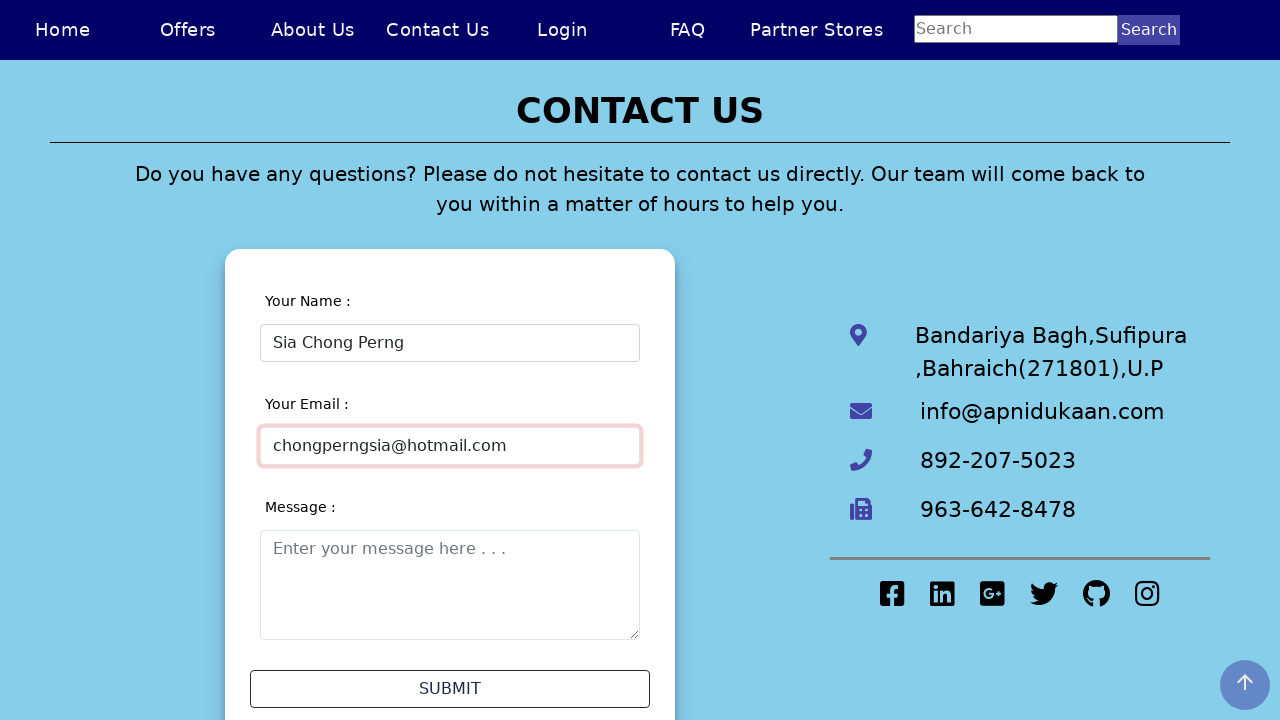

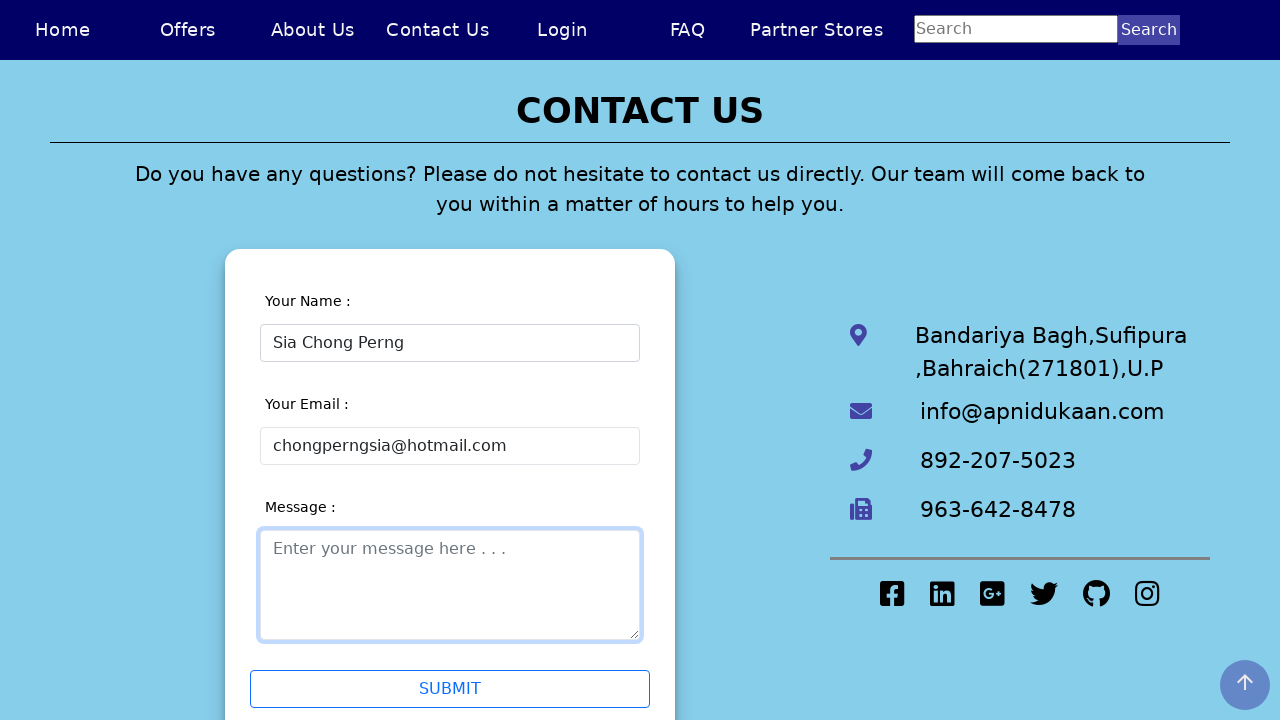